Tests alert popup handling by clicking the alert button and accepting the alert dialog

Starting URL: https://vinothqaacademy.com/alert-and-popup/

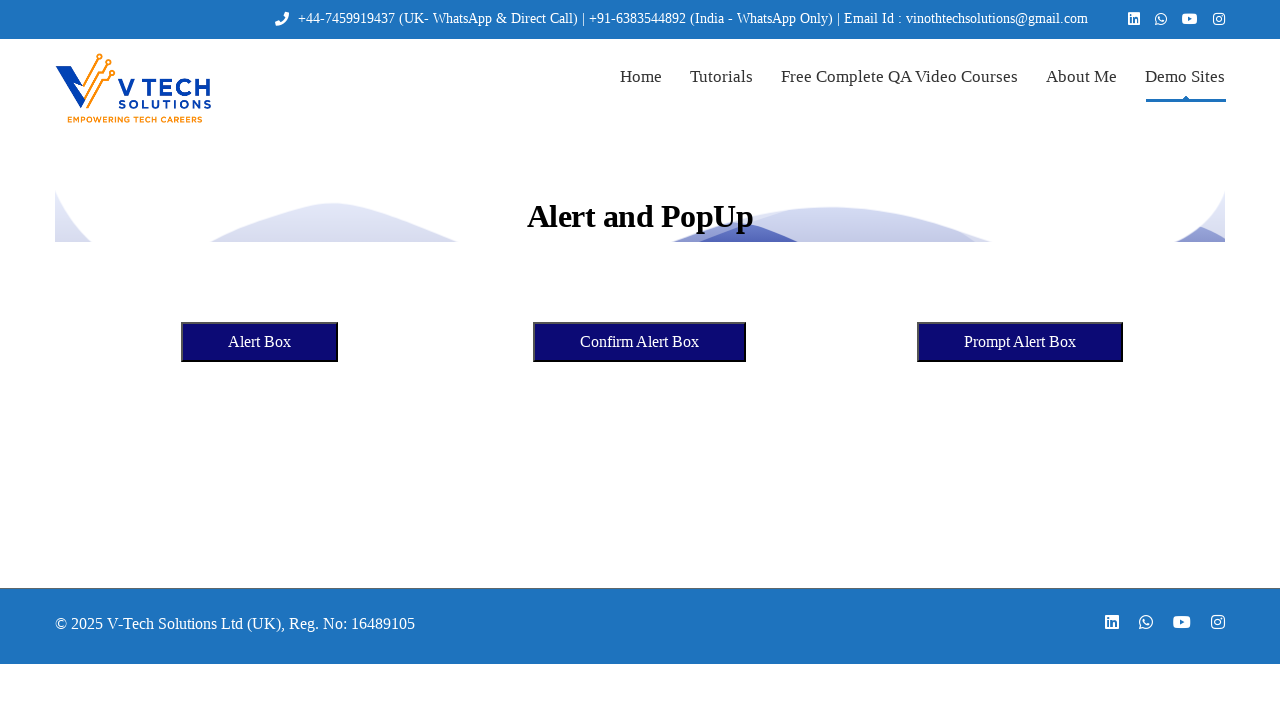

Clicked the alert button using JavaScript
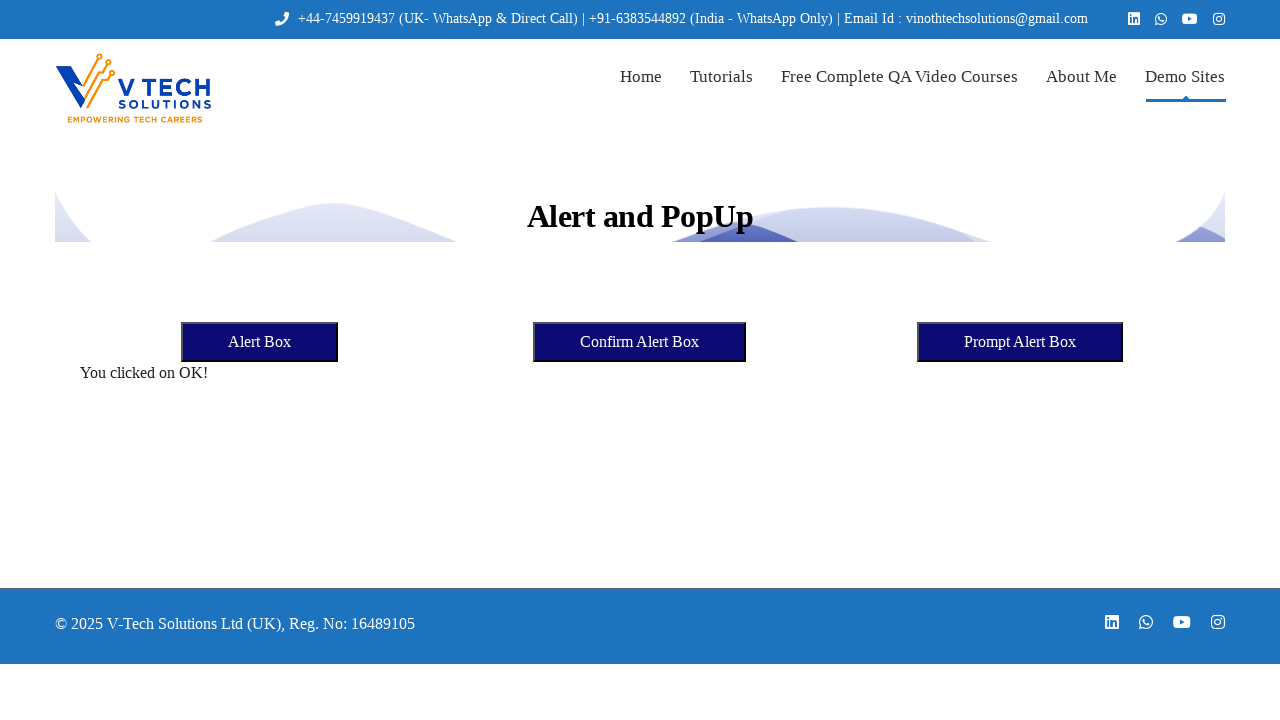

Set up dialog handler to accept alert popup
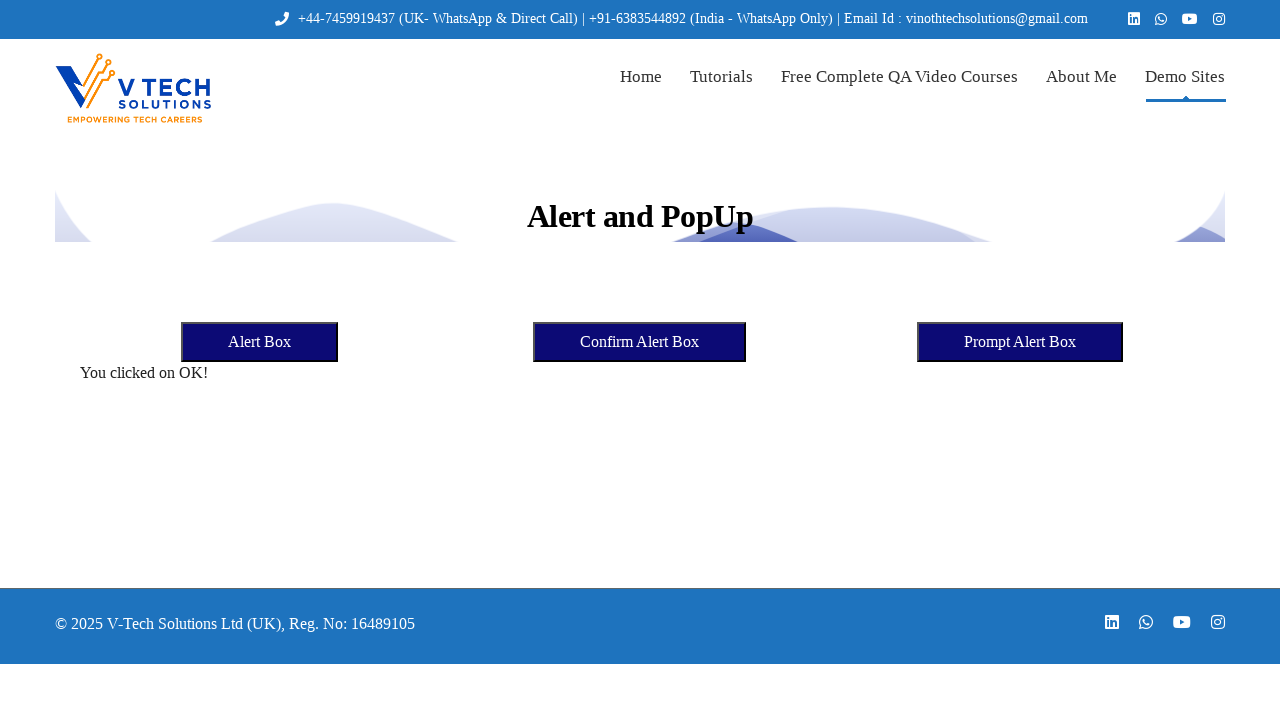

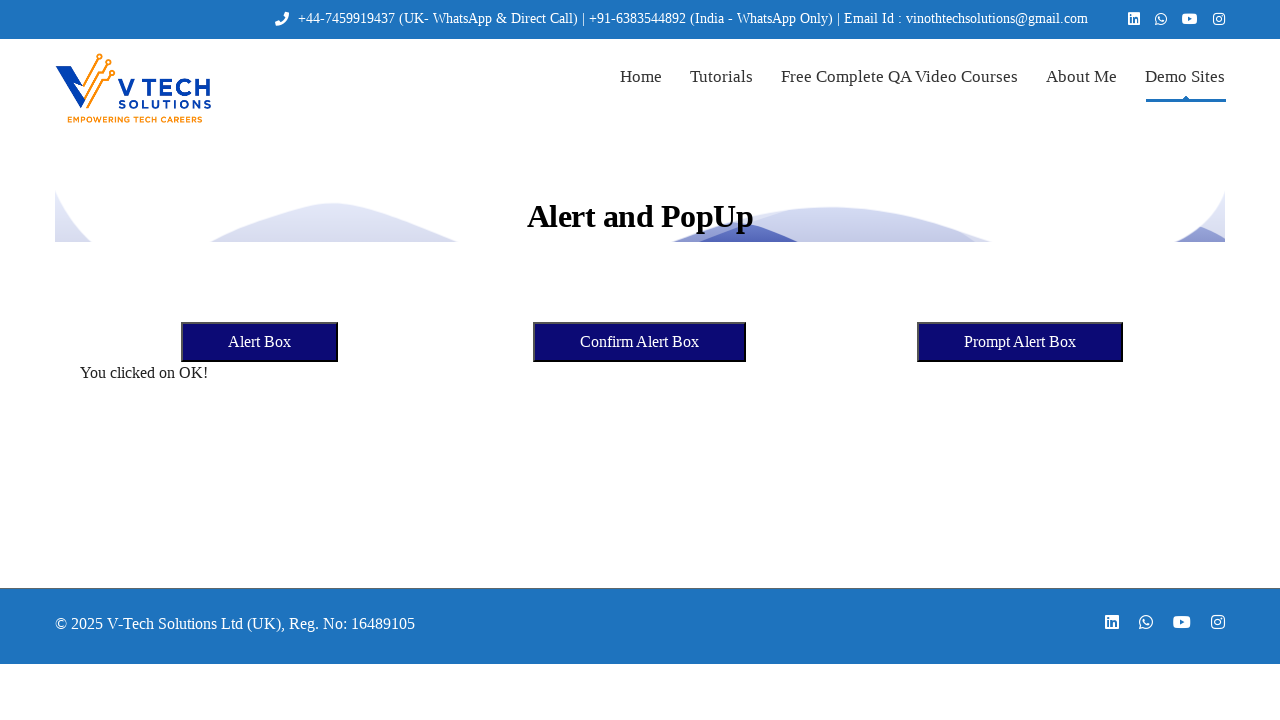